Opens footer links in new tabs by ctrl+clicking each link in the first footer column

Starting URL: https://rahulshettyacademy.com/AutomationPractice/

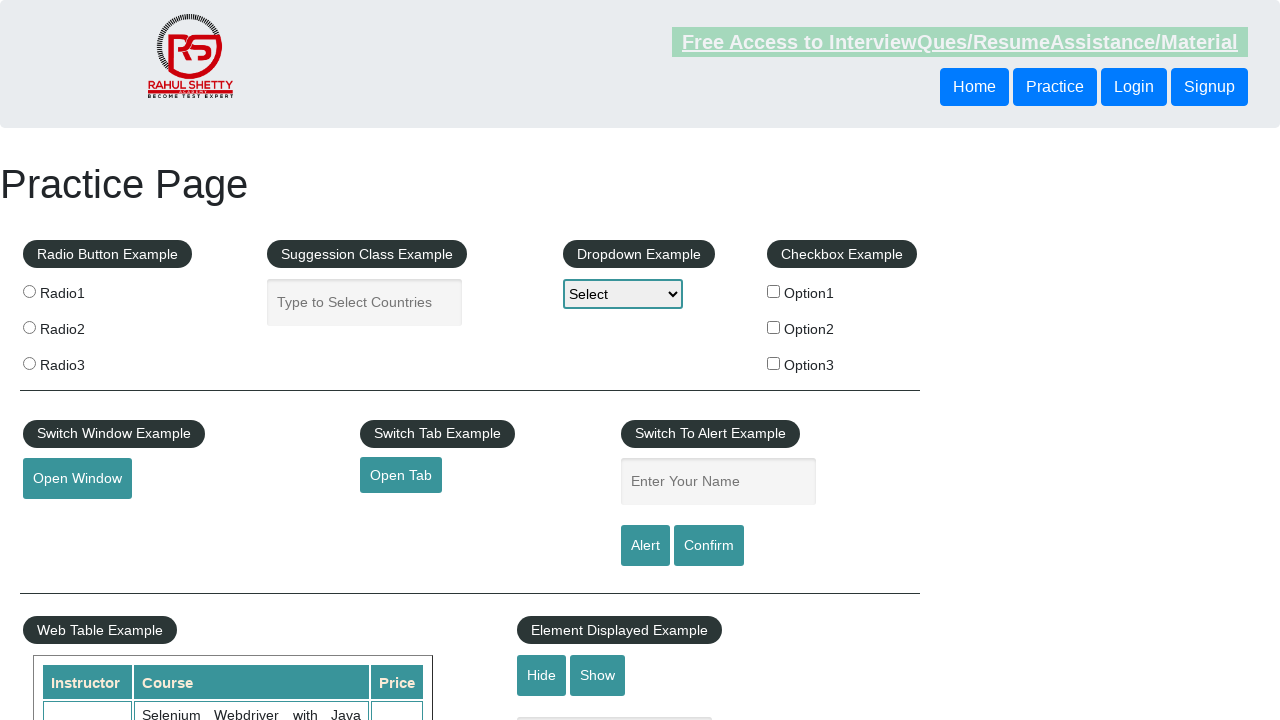

Located the first footer column using XPath selector
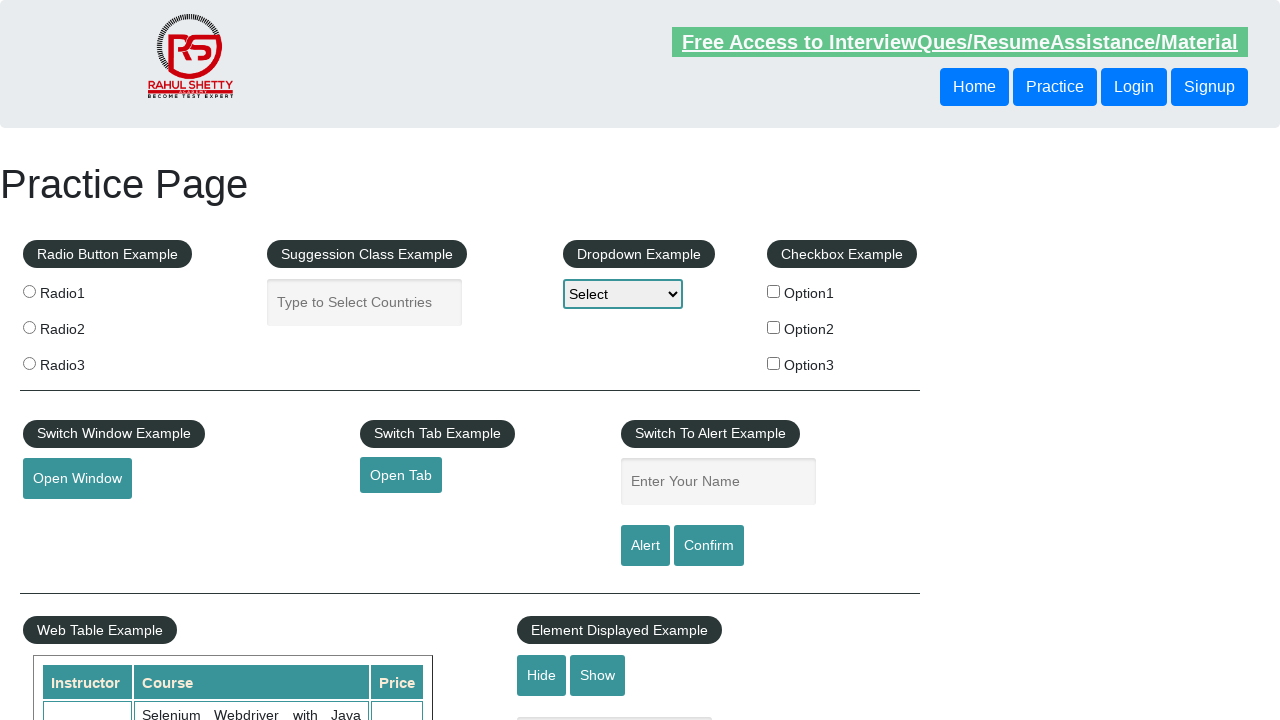

Retrieved all links from the footer column
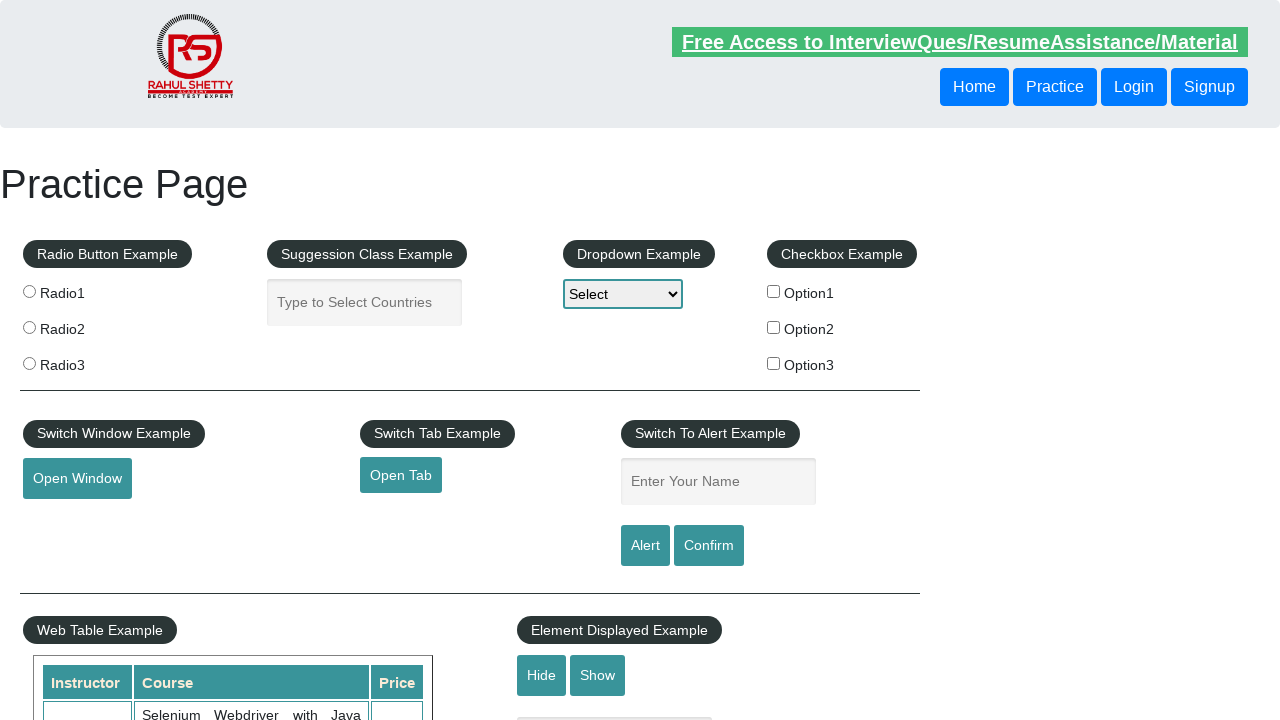

Ctrl+clicked a footer link to open in new tab at (157, 482) on xpath=//table[@class='gf-t']/descendant::ul[1] >> a >> nth=0
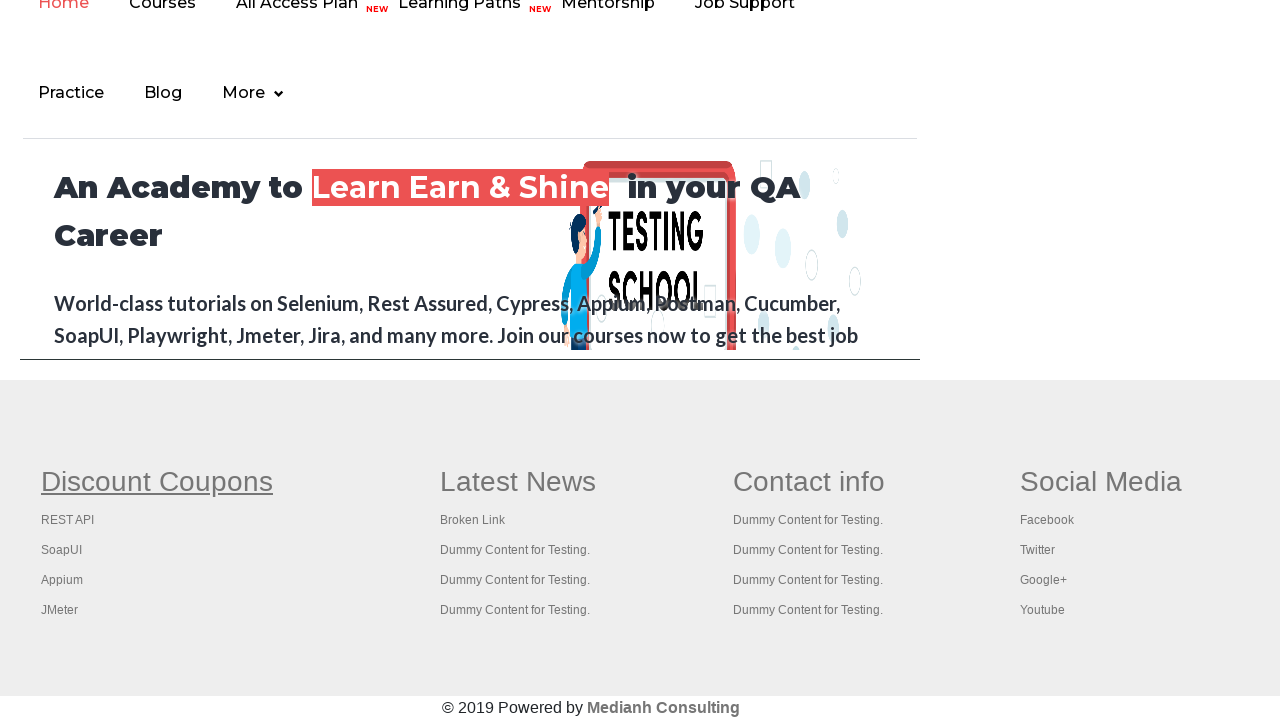

Ctrl+clicked a footer link to open in new tab at (68, 520) on xpath=//table[@class='gf-t']/descendant::ul[1] >> a >> nth=1
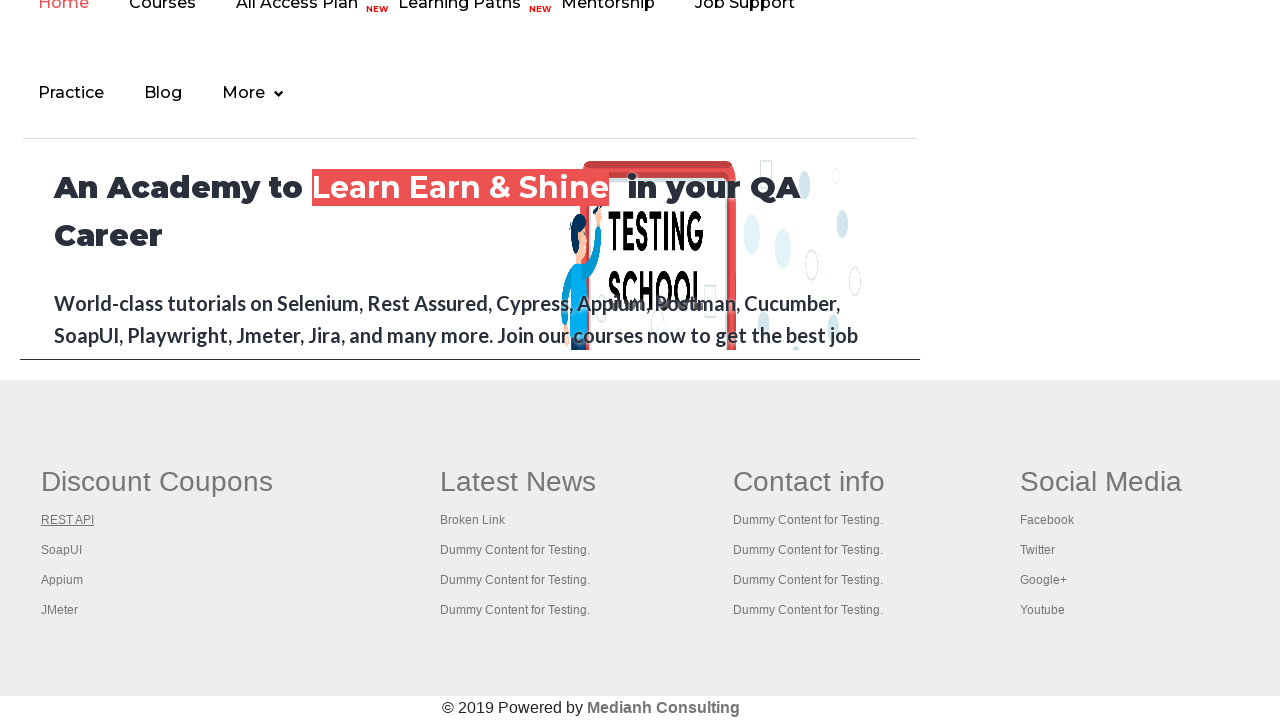

Ctrl+clicked a footer link to open in new tab at (62, 550) on xpath=//table[@class='gf-t']/descendant::ul[1] >> a >> nth=2
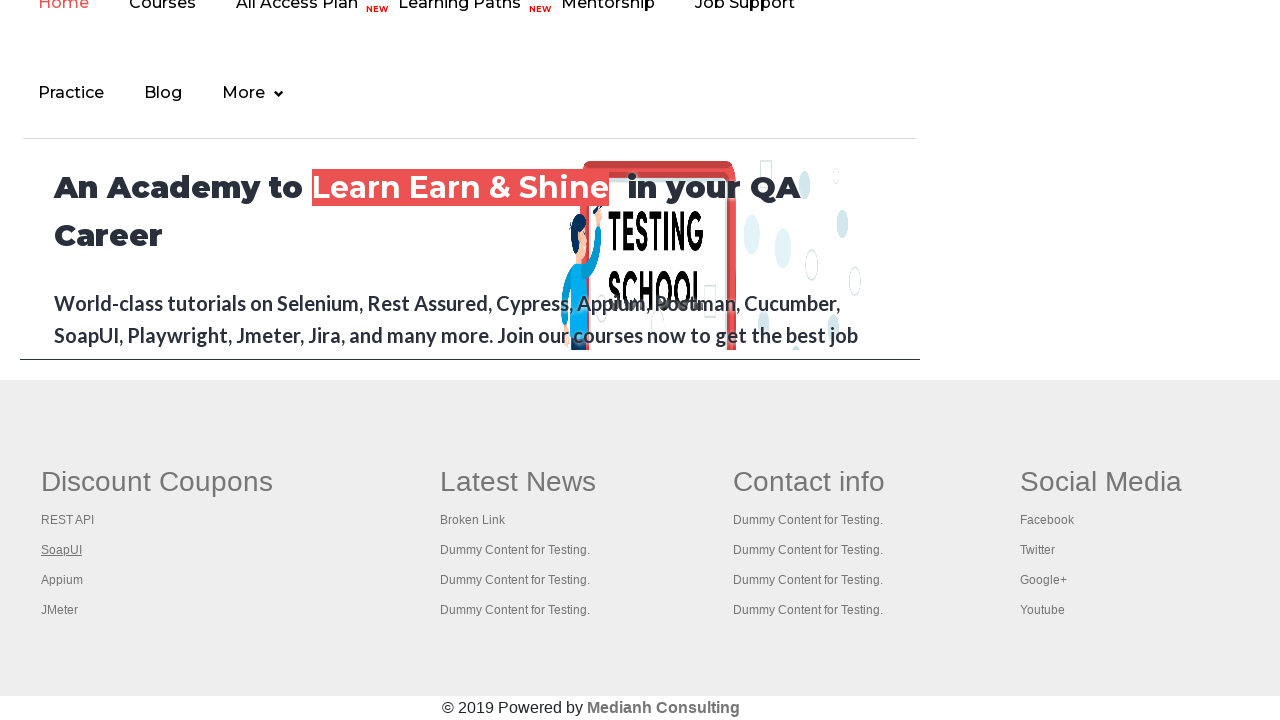

Ctrl+clicked a footer link to open in new tab at (62, 580) on xpath=//table[@class='gf-t']/descendant::ul[1] >> a >> nth=3
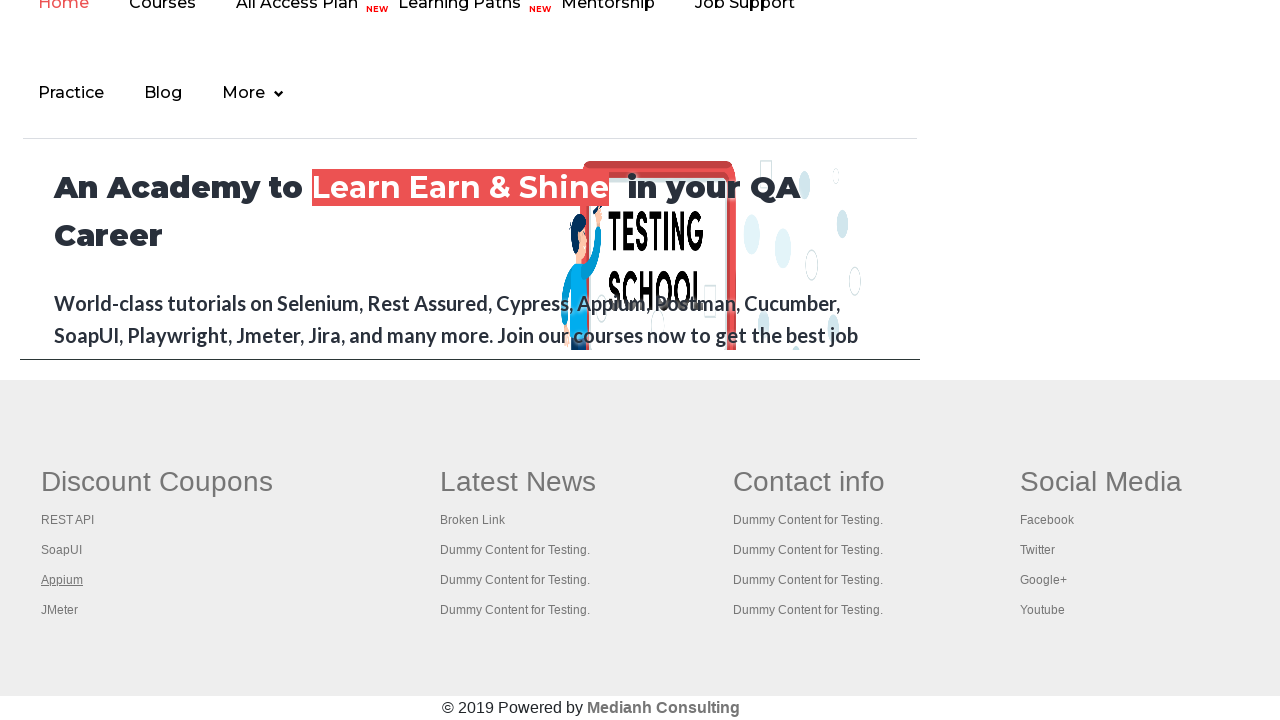

Ctrl+clicked a footer link to open in new tab at (60, 610) on xpath=//table[@class='gf-t']/descendant::ul[1] >> a >> nth=4
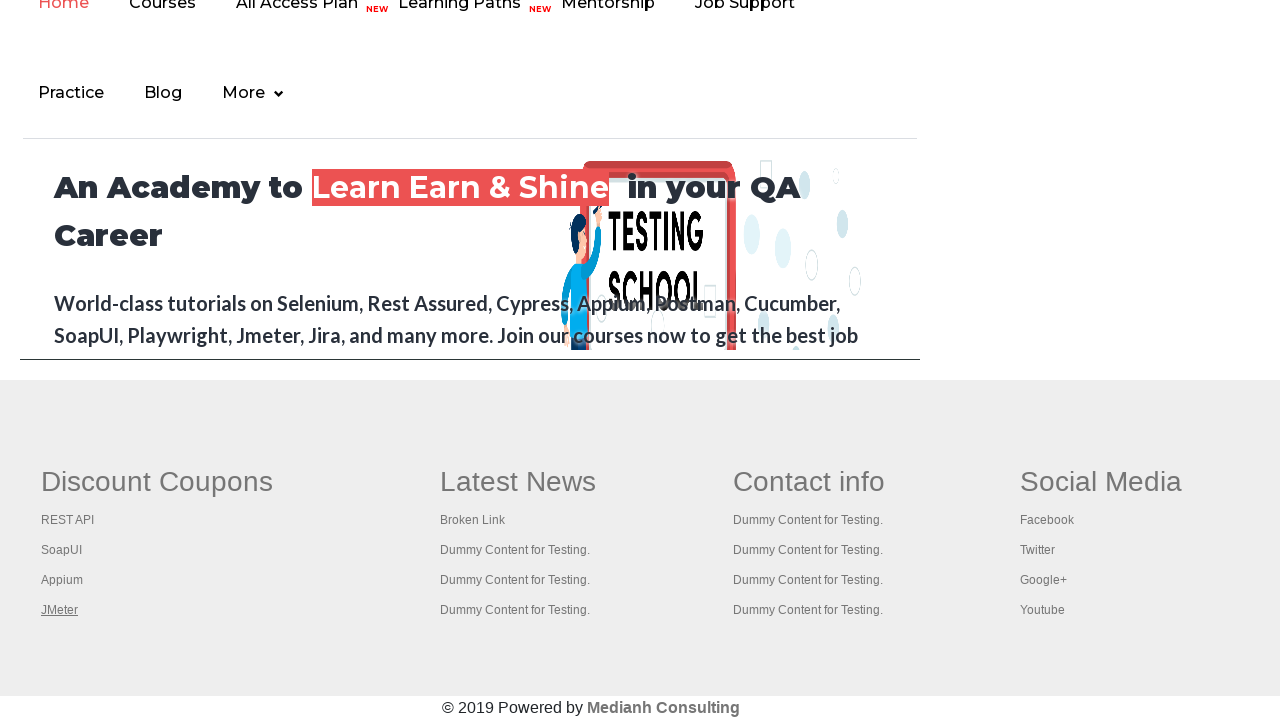

Retrieved all open pages/tabs from context
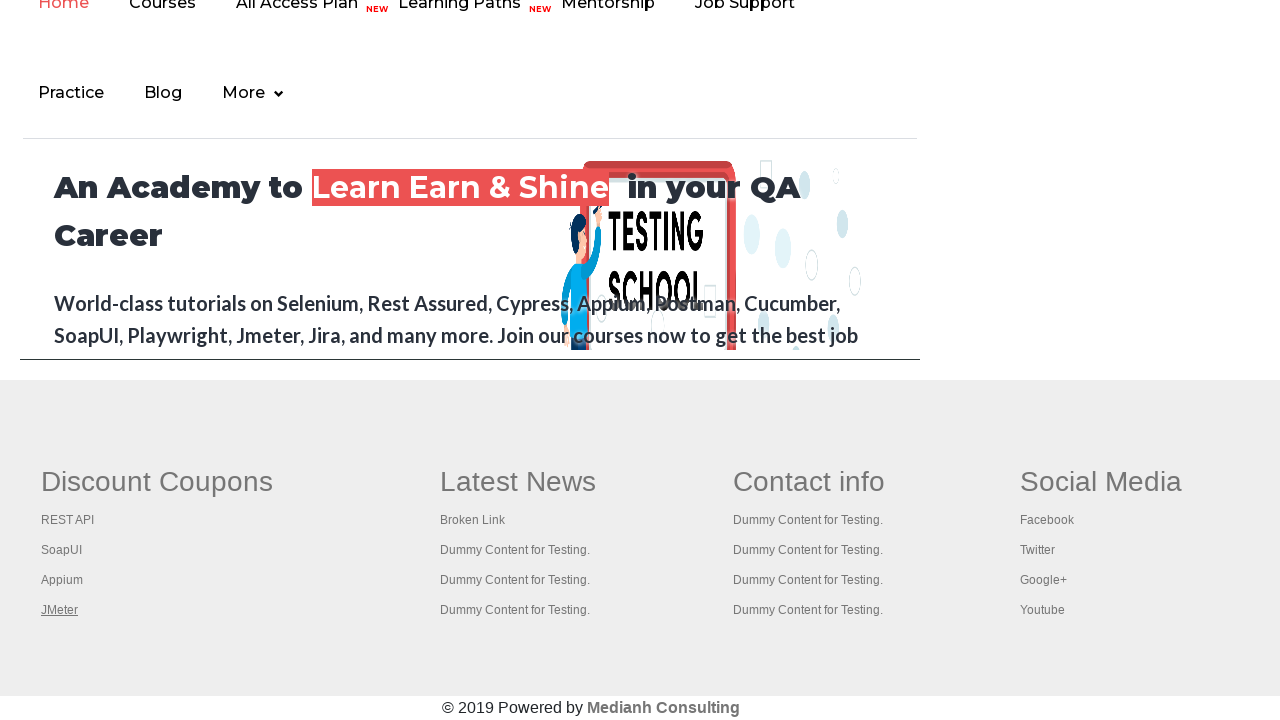

Brought footer link tab to front
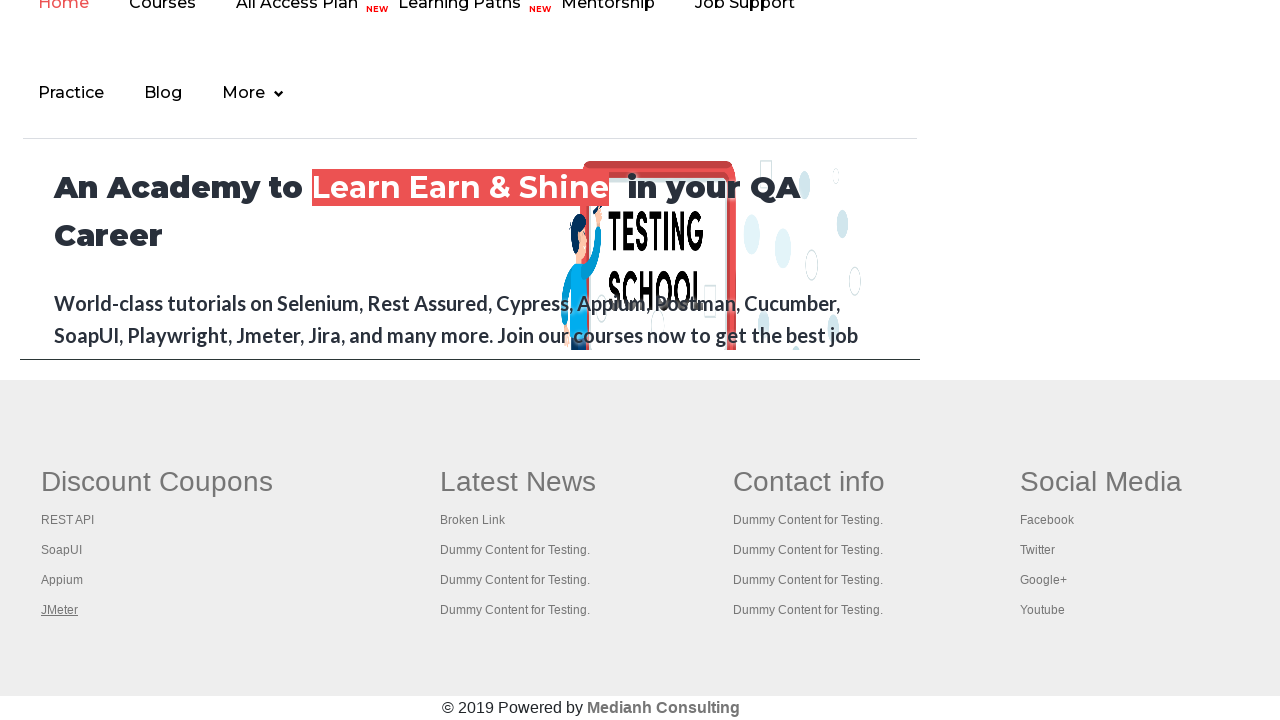

Waited for footer link page to load completely
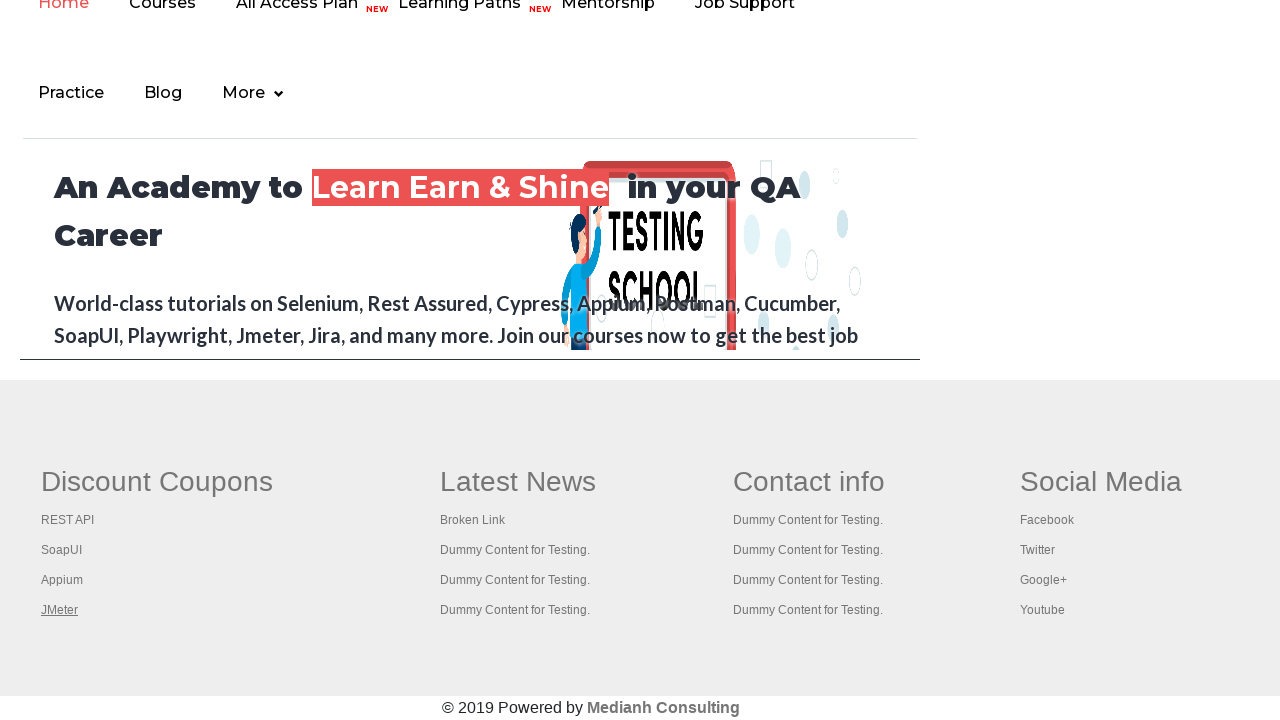

Brought footer link tab to front
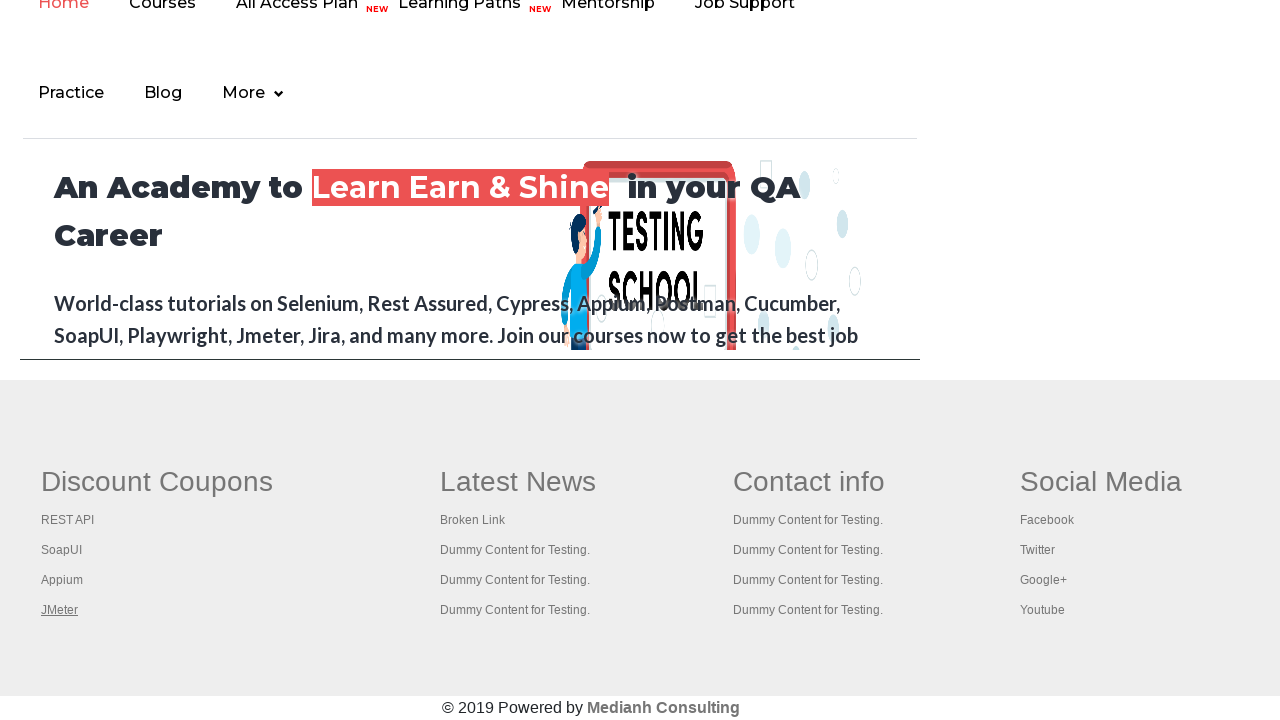

Waited for footer link page to load completely
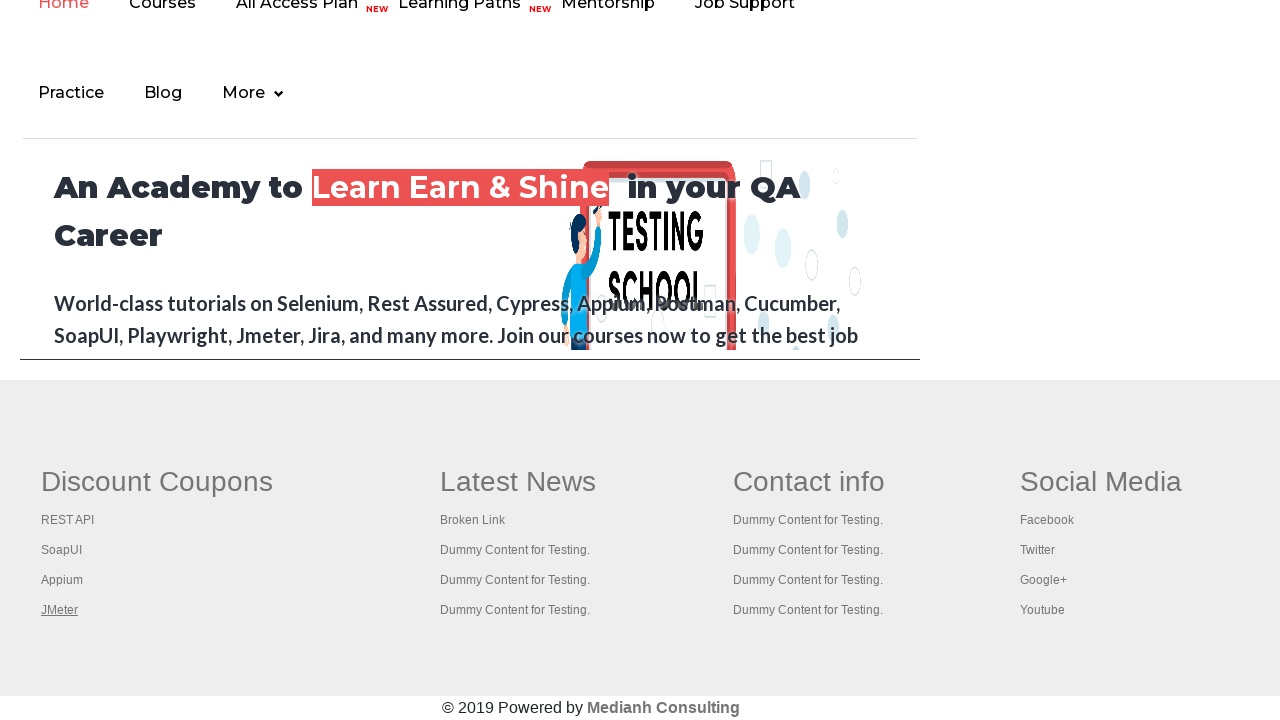

Brought footer link tab to front
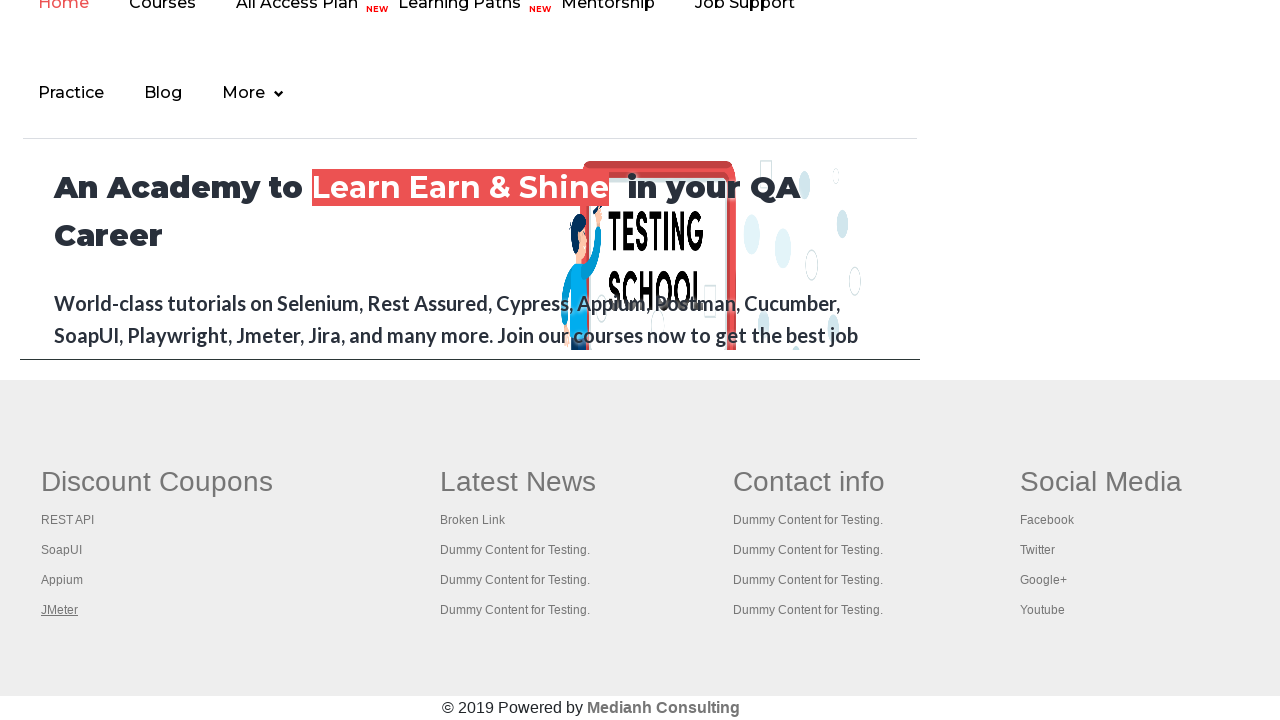

Waited for footer link page to load completely
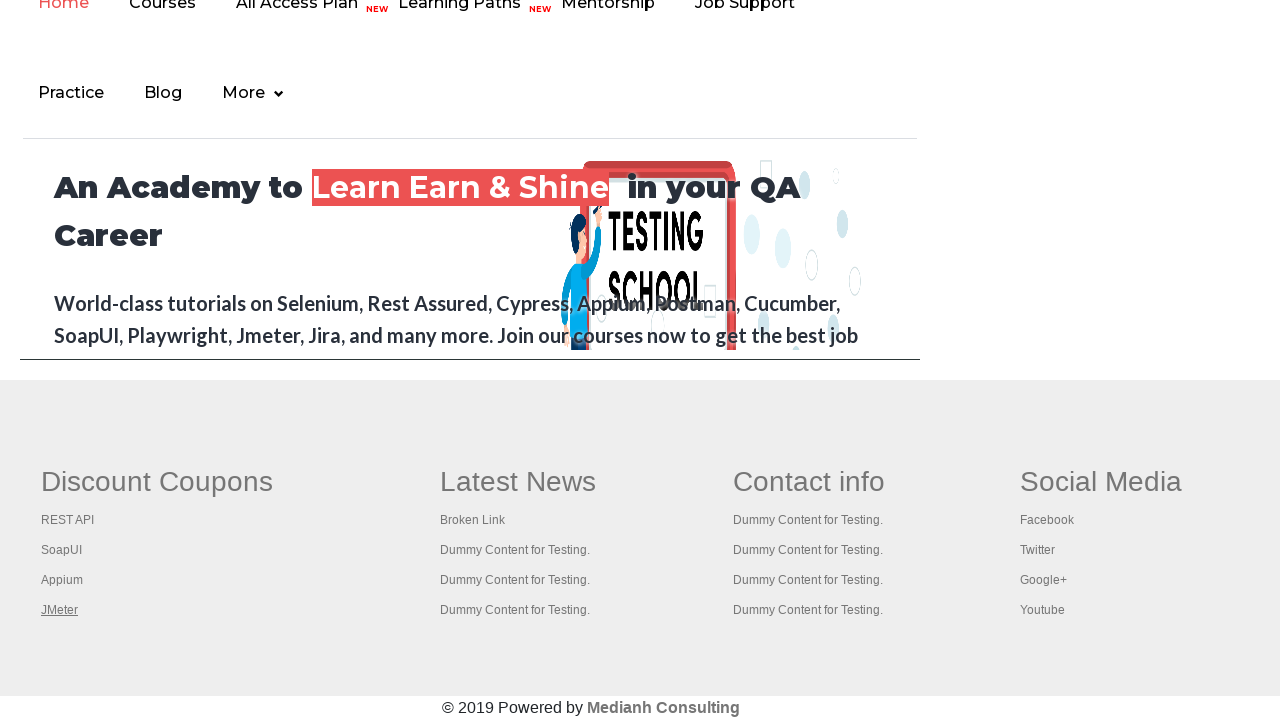

Brought footer link tab to front
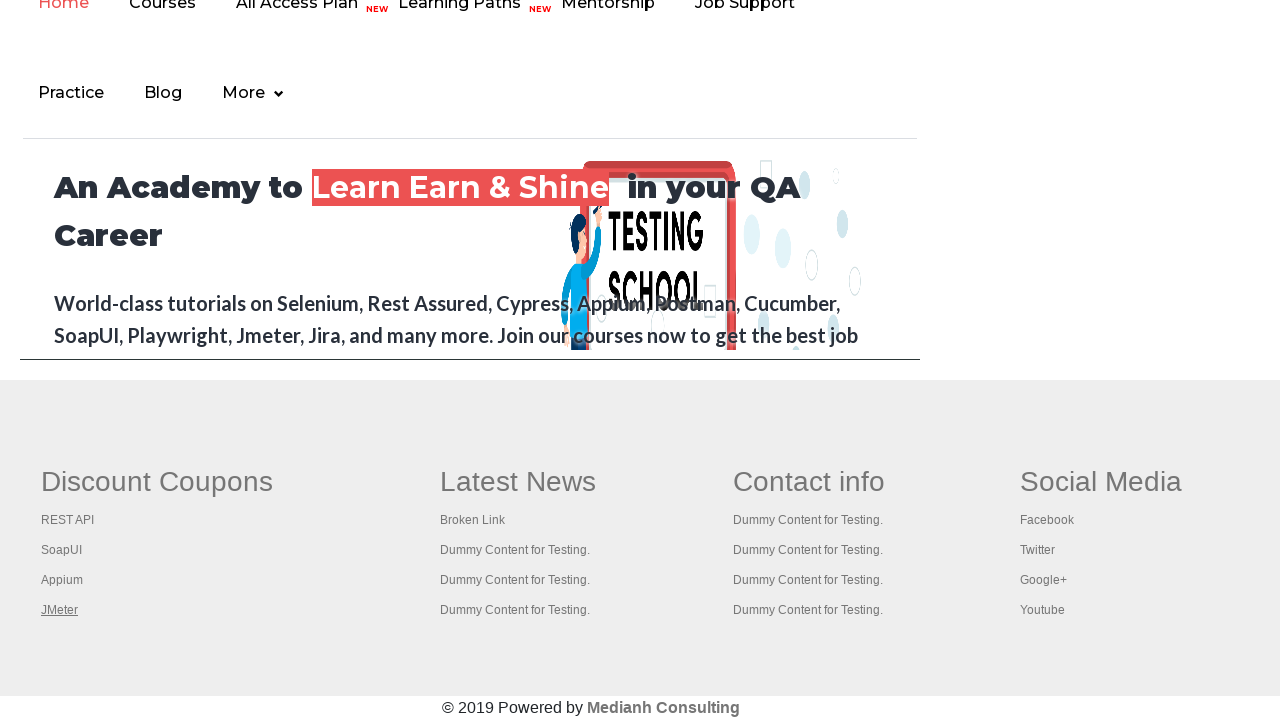

Waited for footer link page to load completely
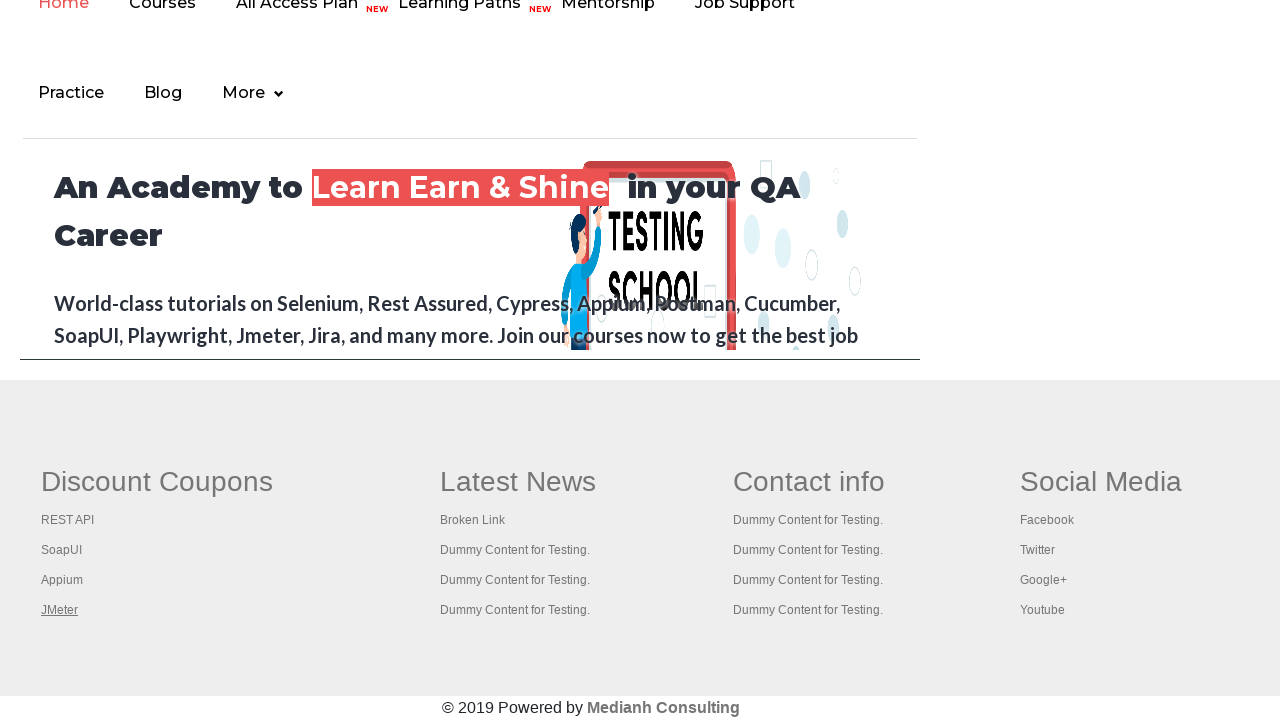

Brought footer link tab to front
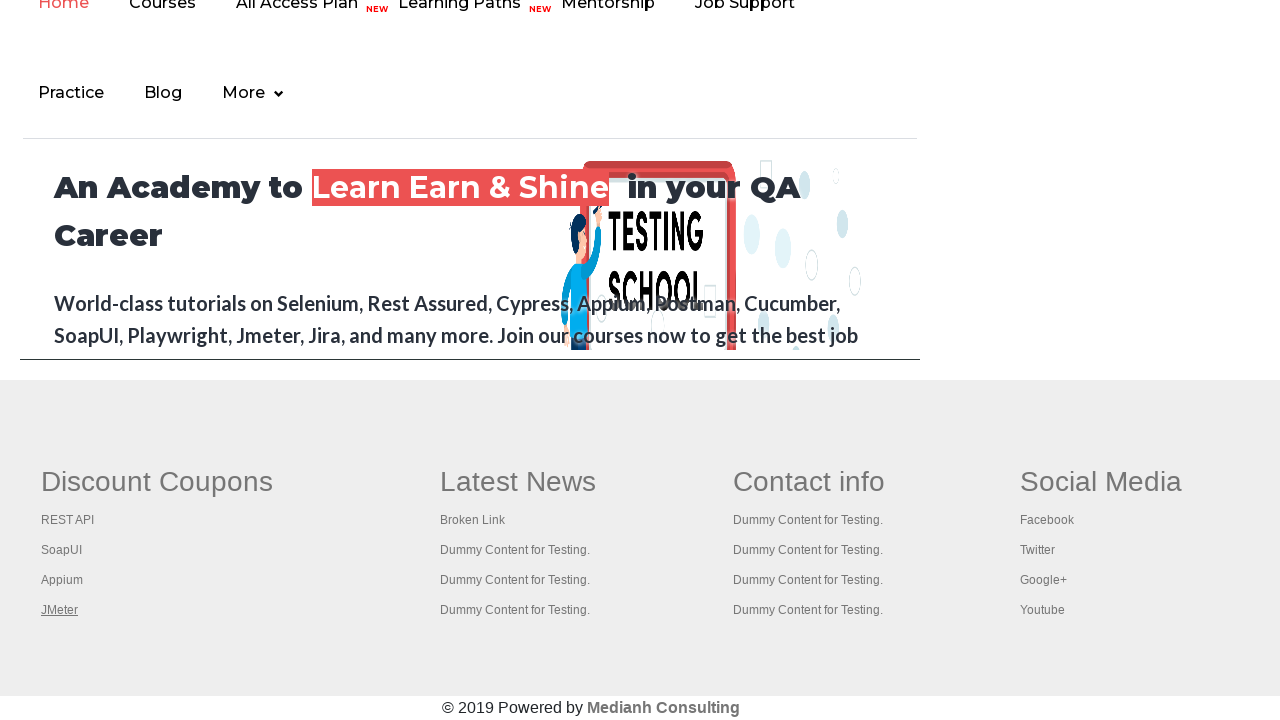

Waited for footer link page to load completely
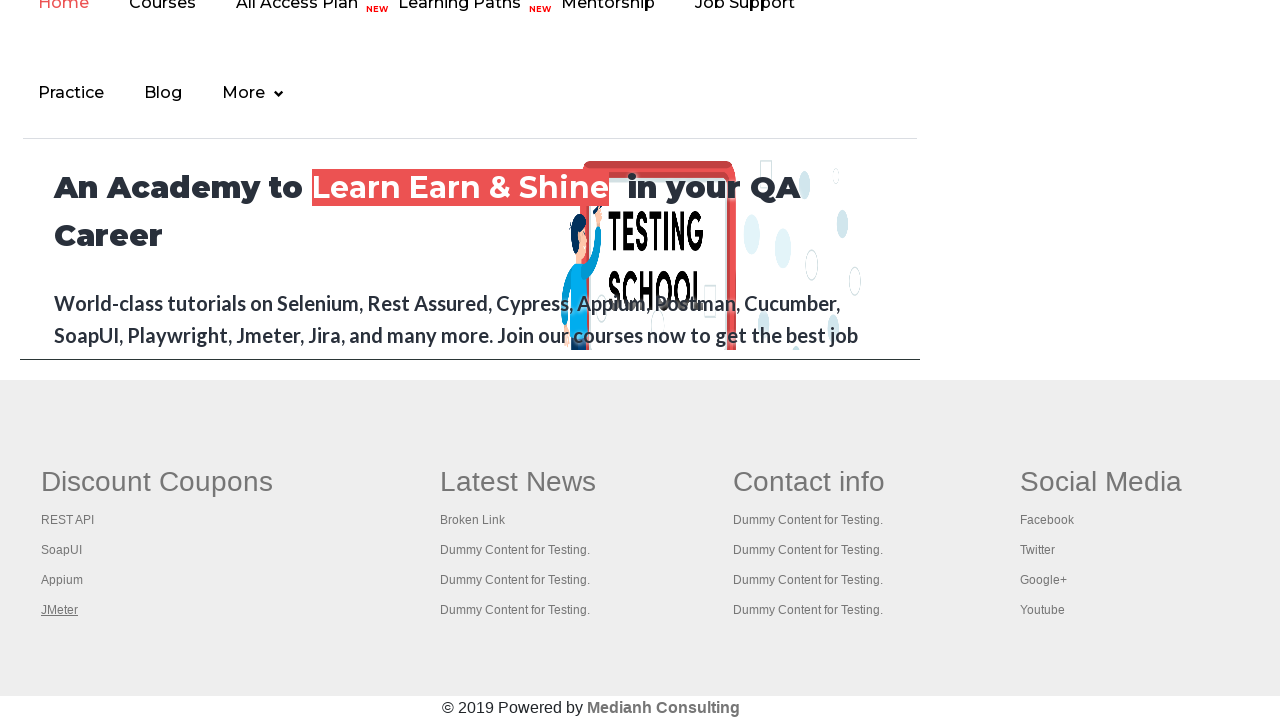

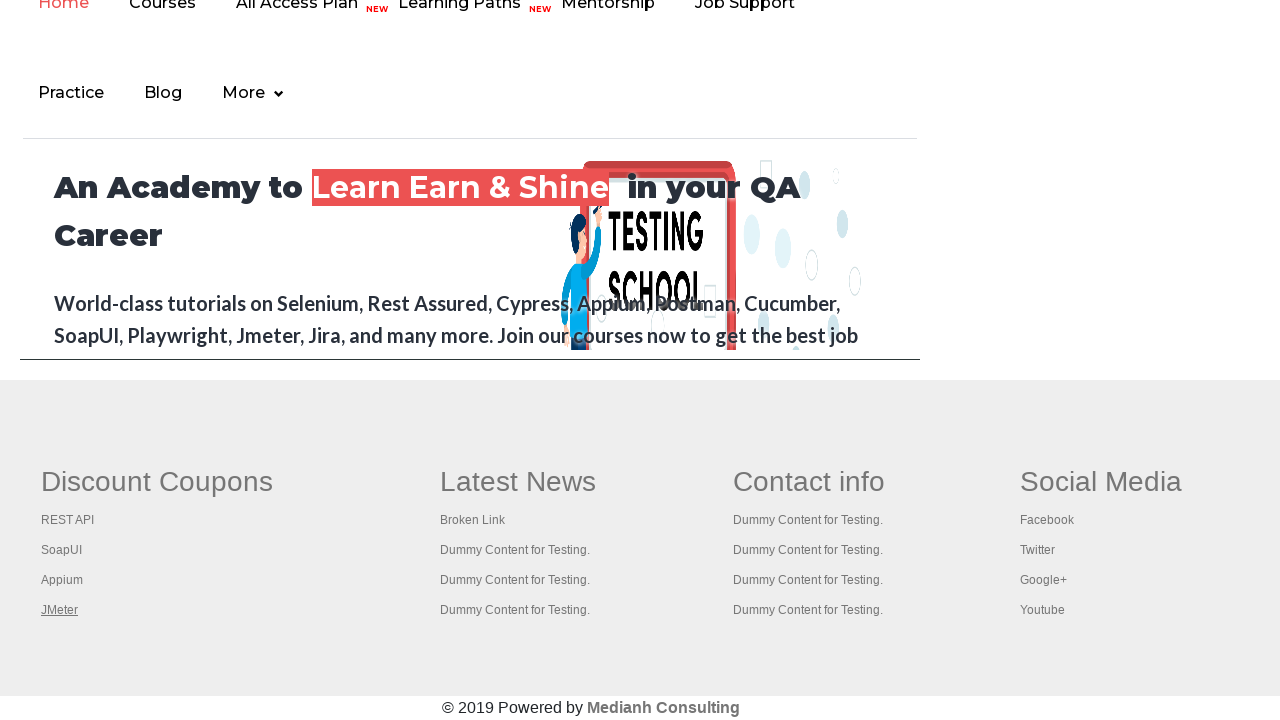